Tests e-commerce shopping cart functionality by searching for products containing "ca", adding "Cashews" to the cart, proceeding to checkout, and placing an order.

Starting URL: https://rahulshettyacademy.com/seleniumPractise/#/

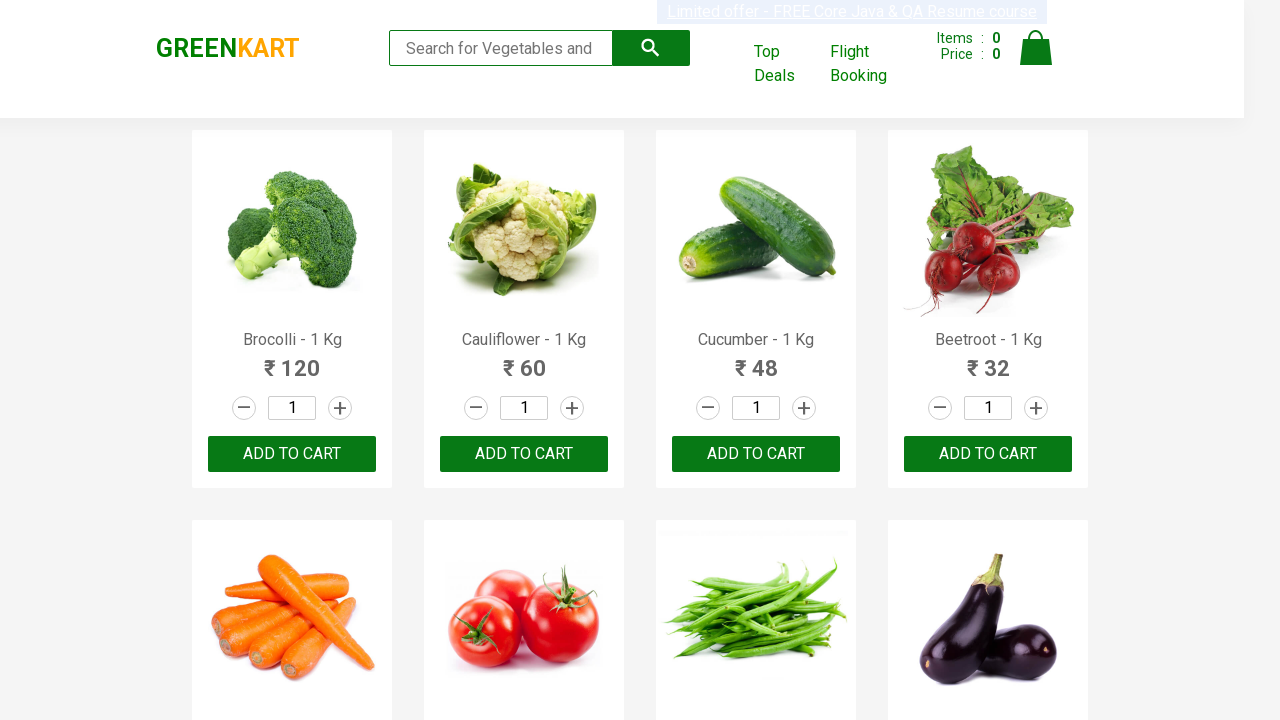

Filled search box with 'ca' to find products containing 'ca' on .search-keyword
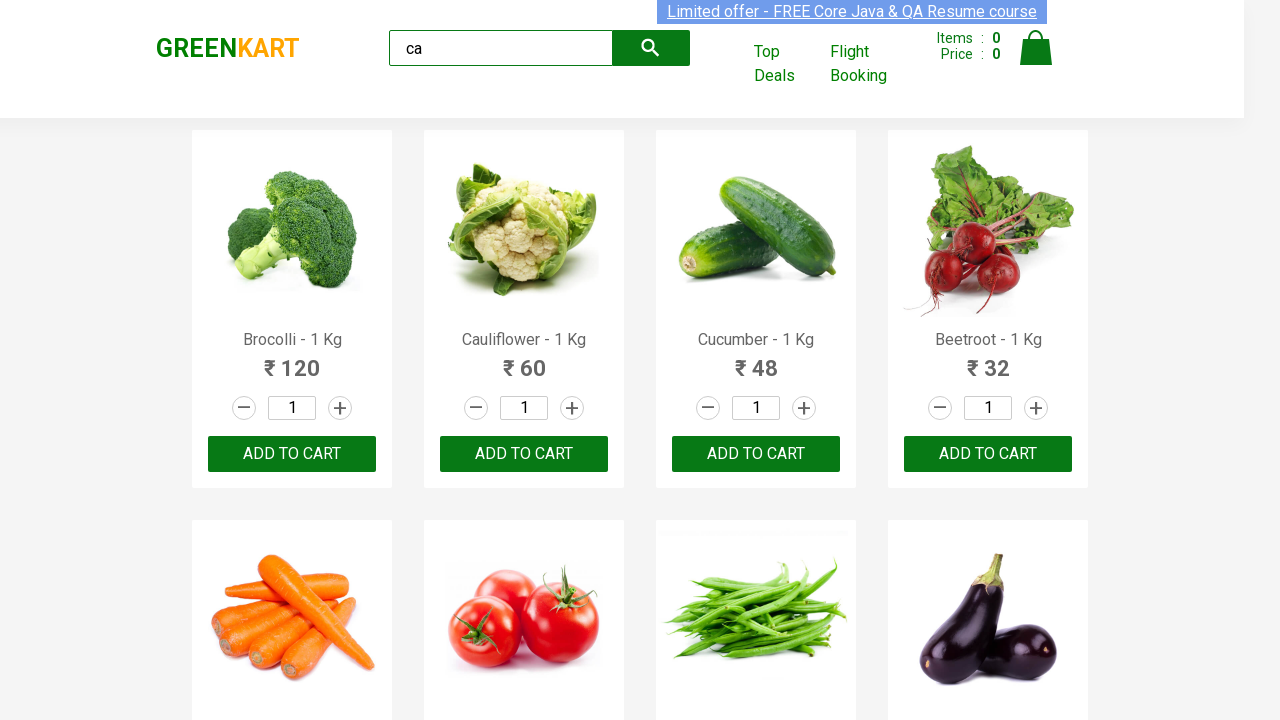

Waited for products to load
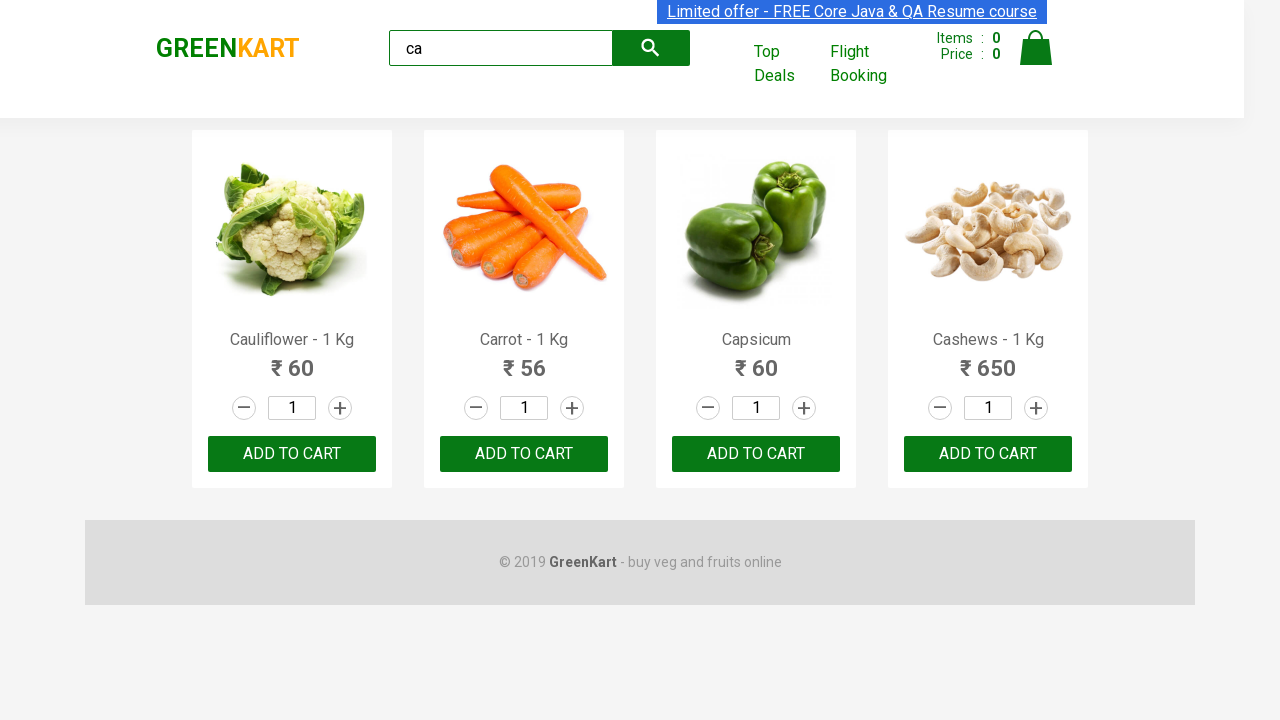

Found and clicked 'Add to Cart' button for Cashews product at (988, 454) on .products .product >> nth=3 >> button
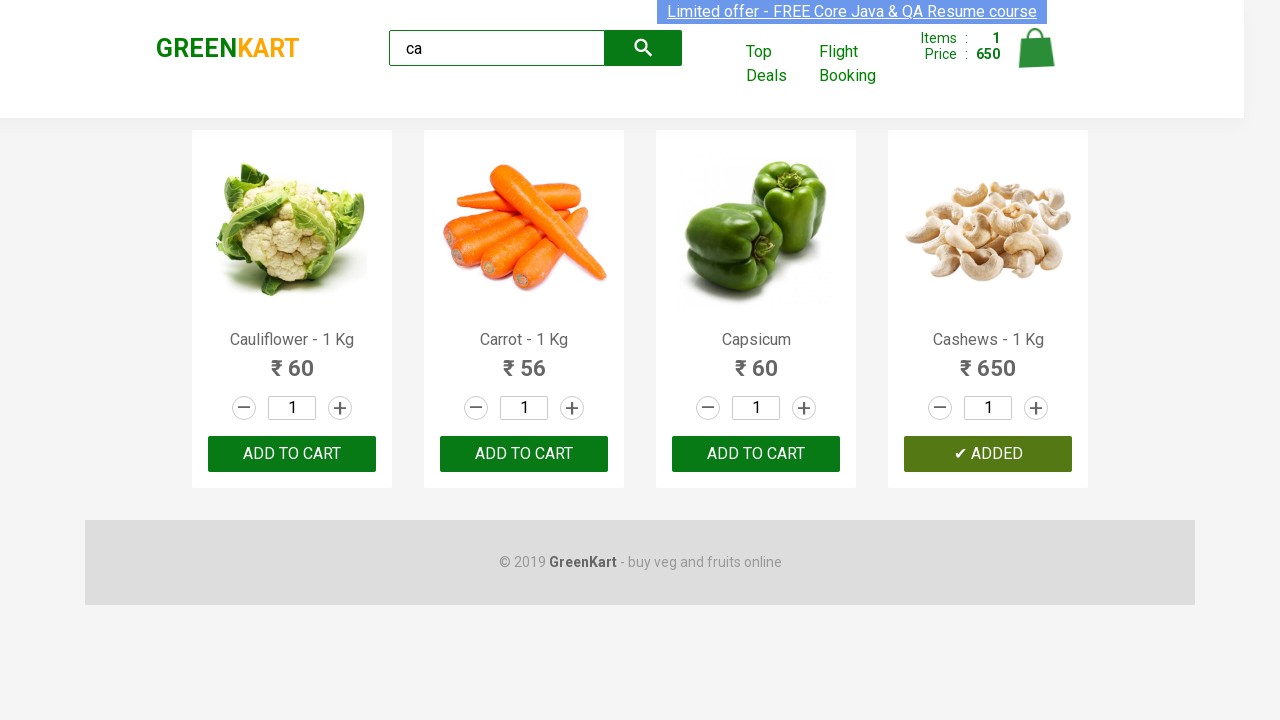

Clicked on cart icon to view shopping cart at (1036, 48) on .cart-icon > img
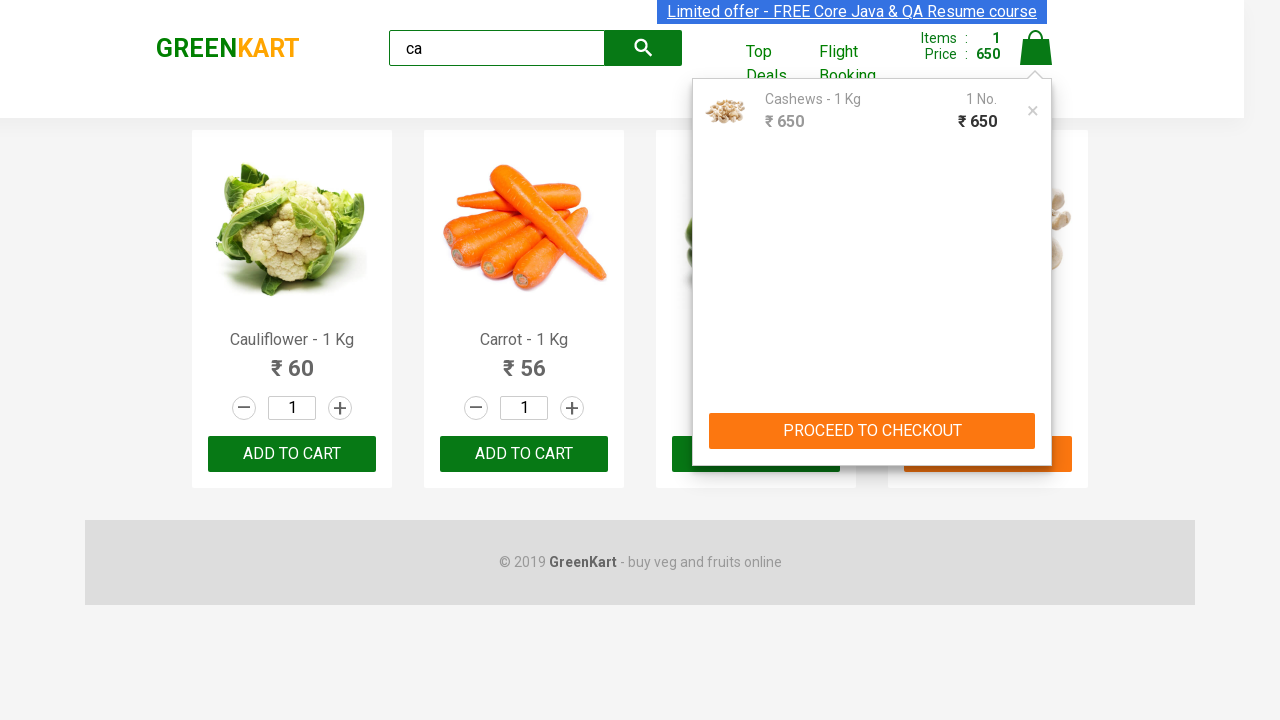

Clicked PROCEED TO CHECKOUT button to continue to checkout at (872, 431) on text=PROCEED TO CHECKOUT
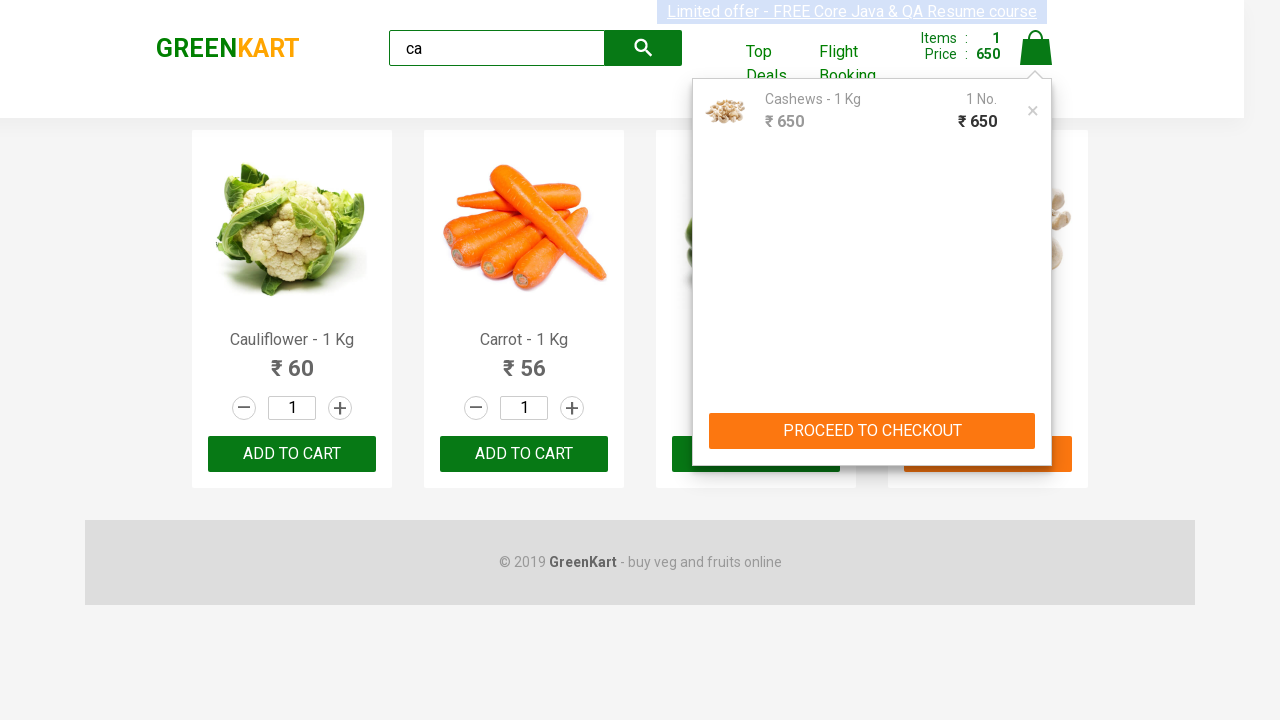

Clicked Place Order button to finalize the purchase at (1036, 420) on text=Place Order
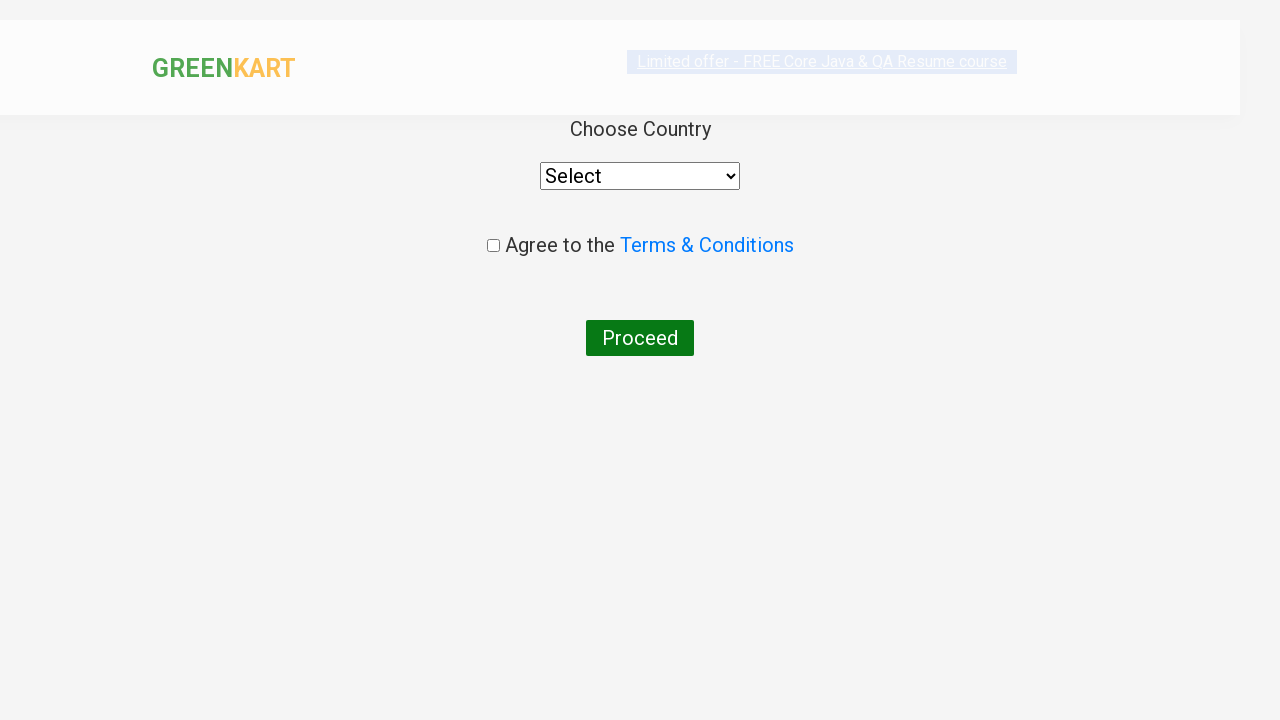

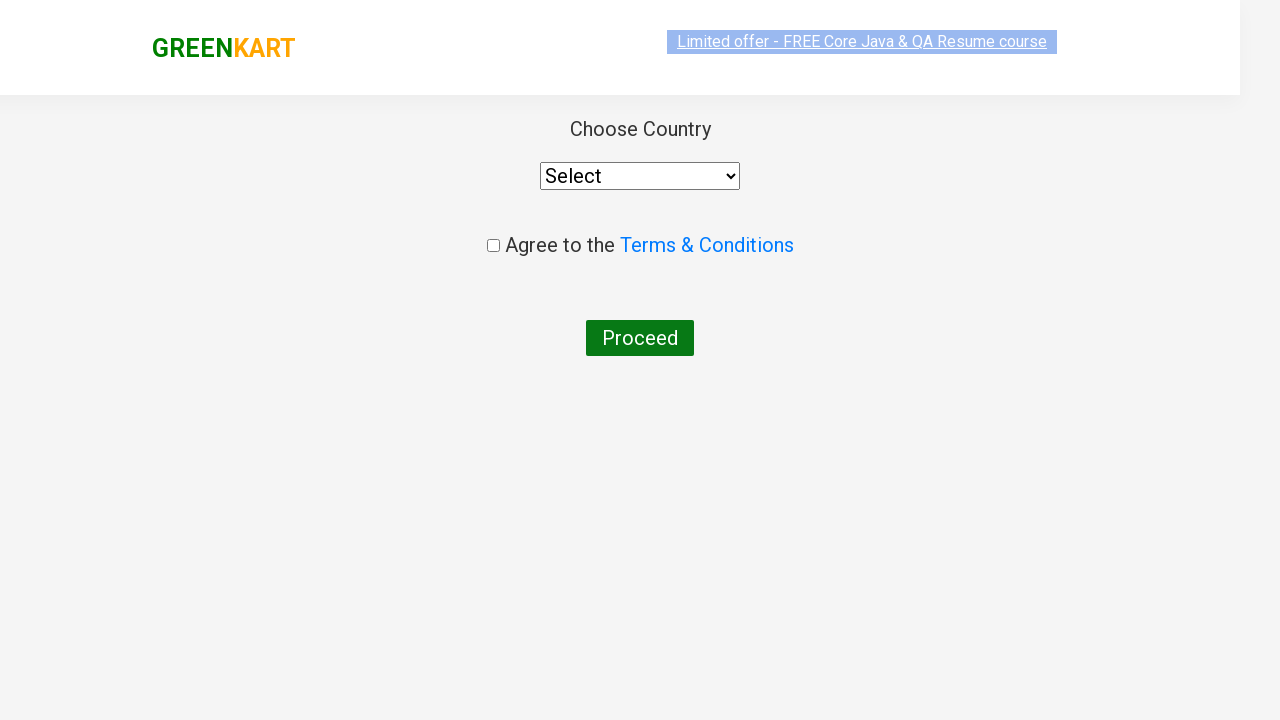